Simply navigates to Hotels.com homepage

Starting URL: https://www.hotels.com/

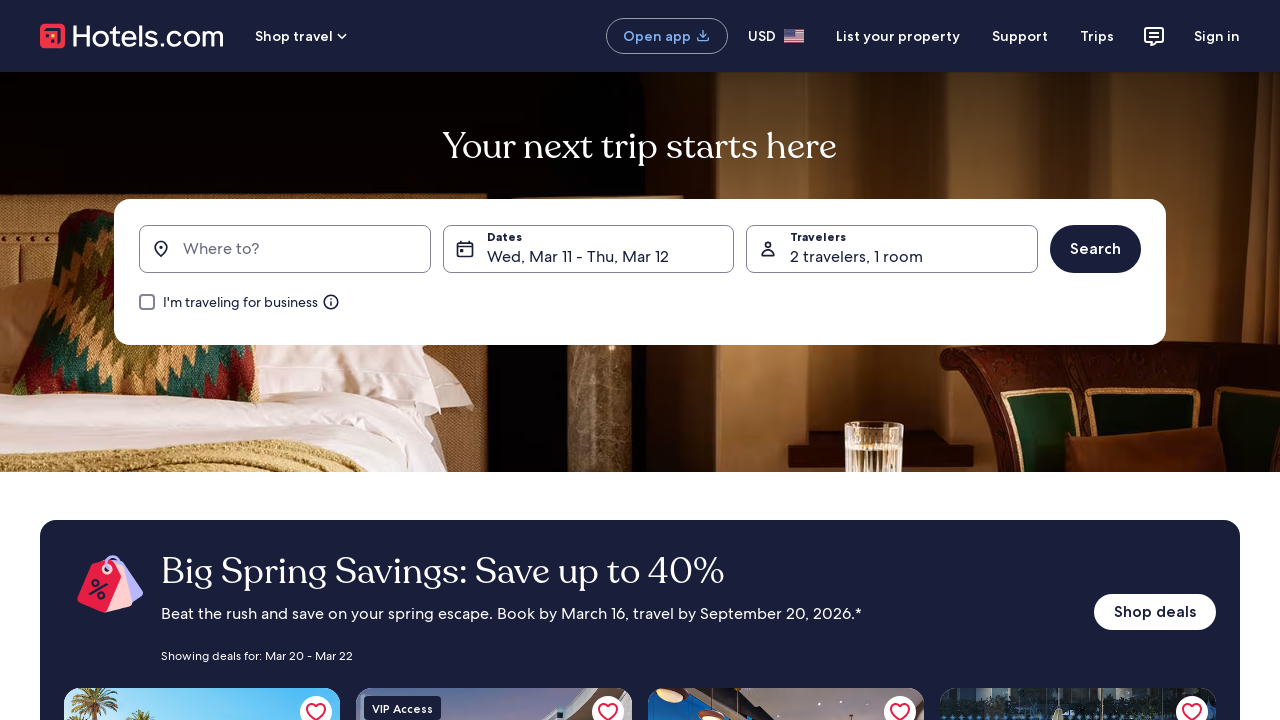

Navigated to Hotels.com homepage
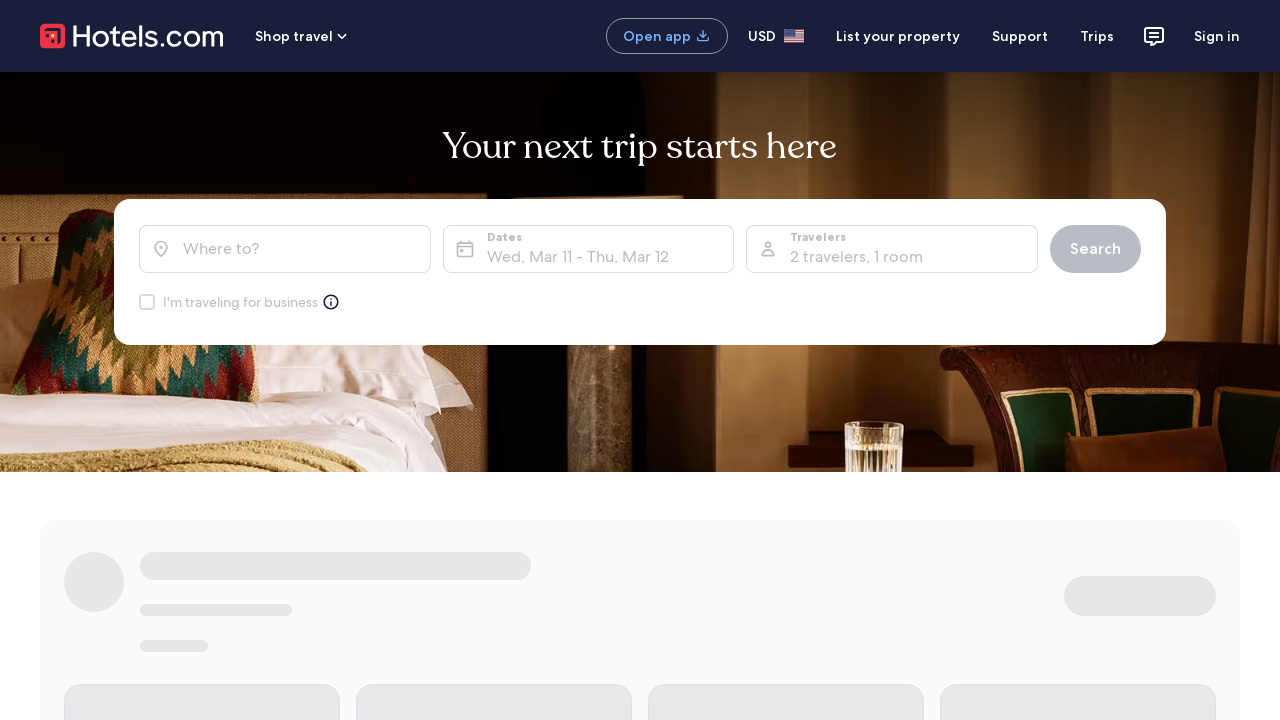

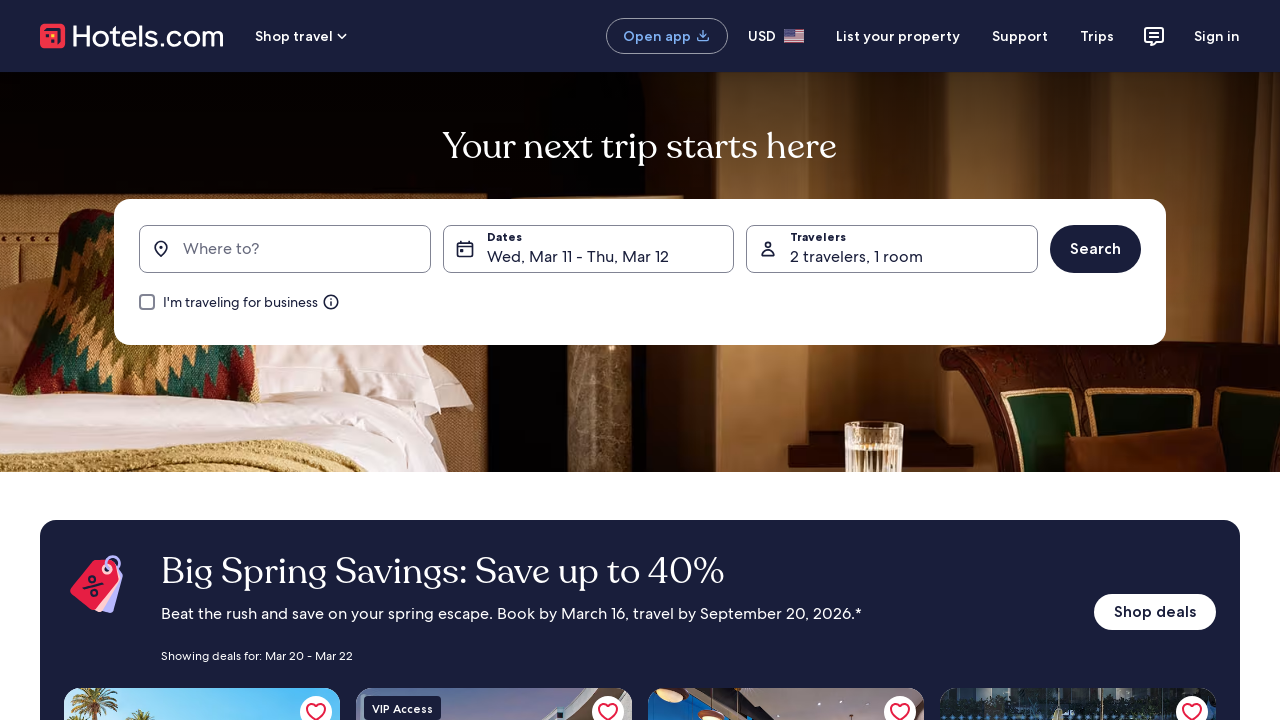